Tests form interaction by selecting a checkbox, choosing the corresponding dropdown option, filling an input field with the option text, and verifying it appears in an alert message

Starting URL: https://rahulshettyacademy.com/AutomationPractice/

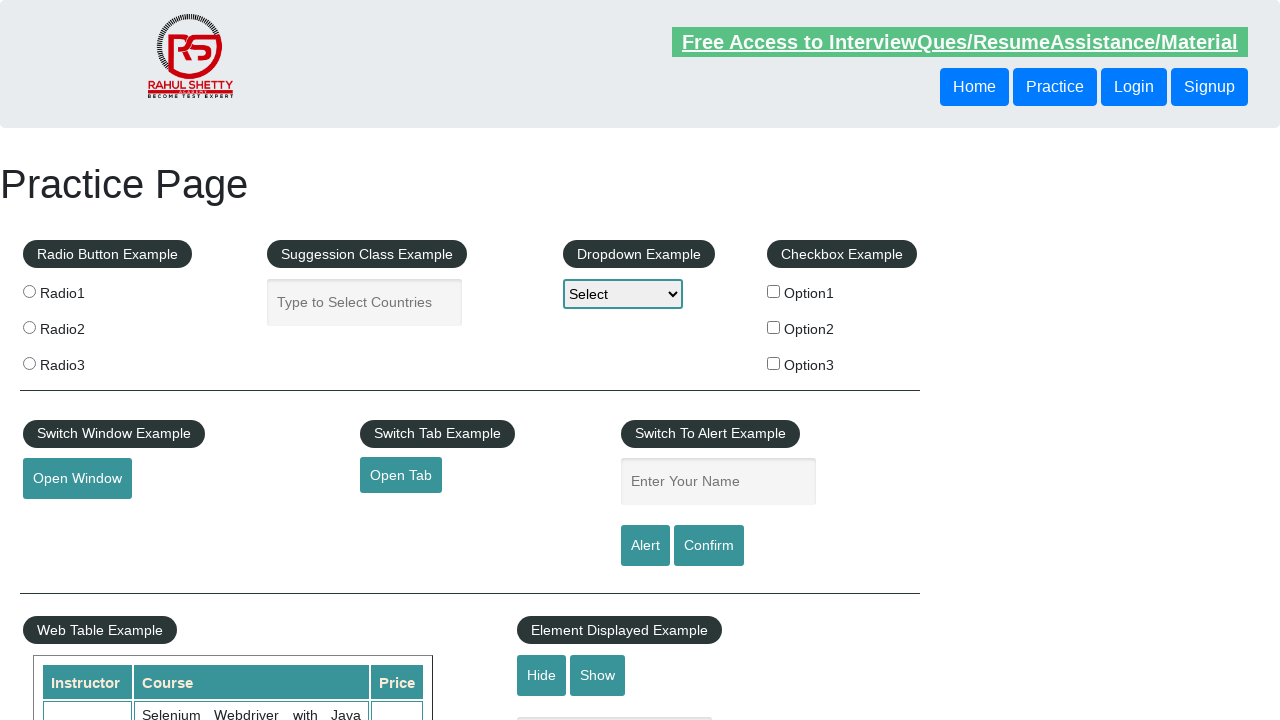

Clicked checkbox for Option2 at (774, 327) on input#checkBoxOption2
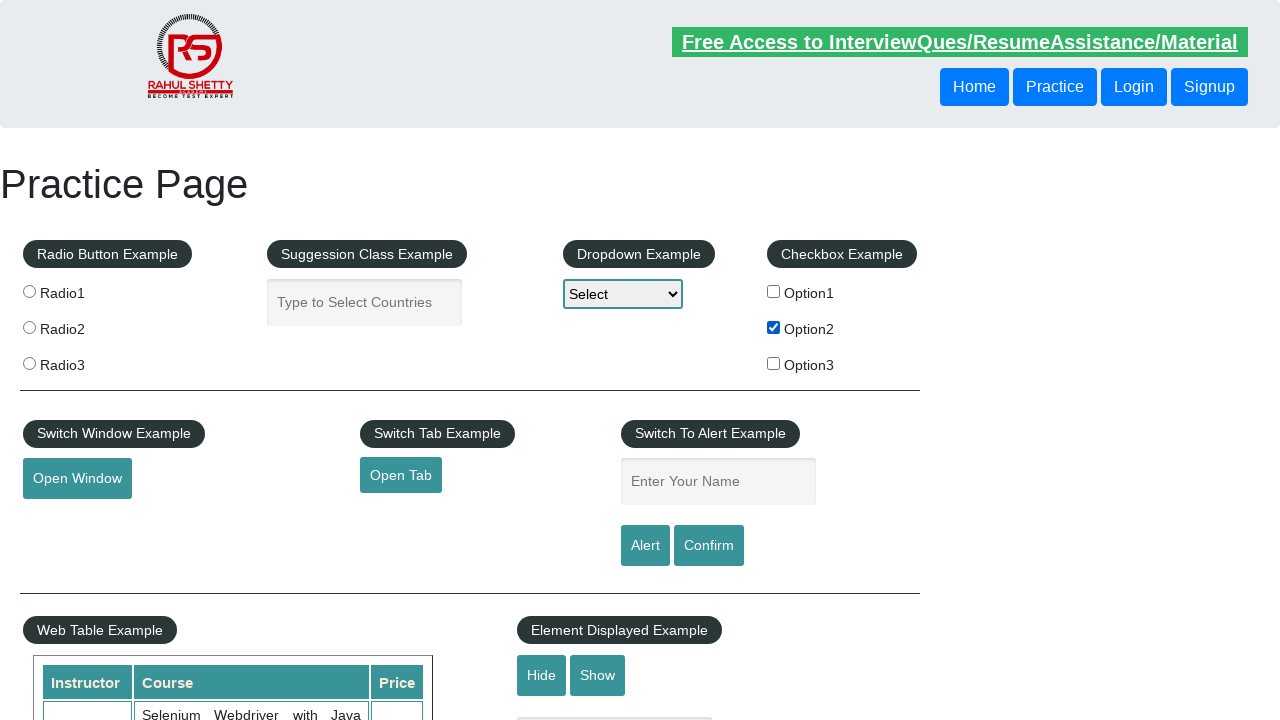

Selected Option2 from dropdown on select#dropdown-class-example
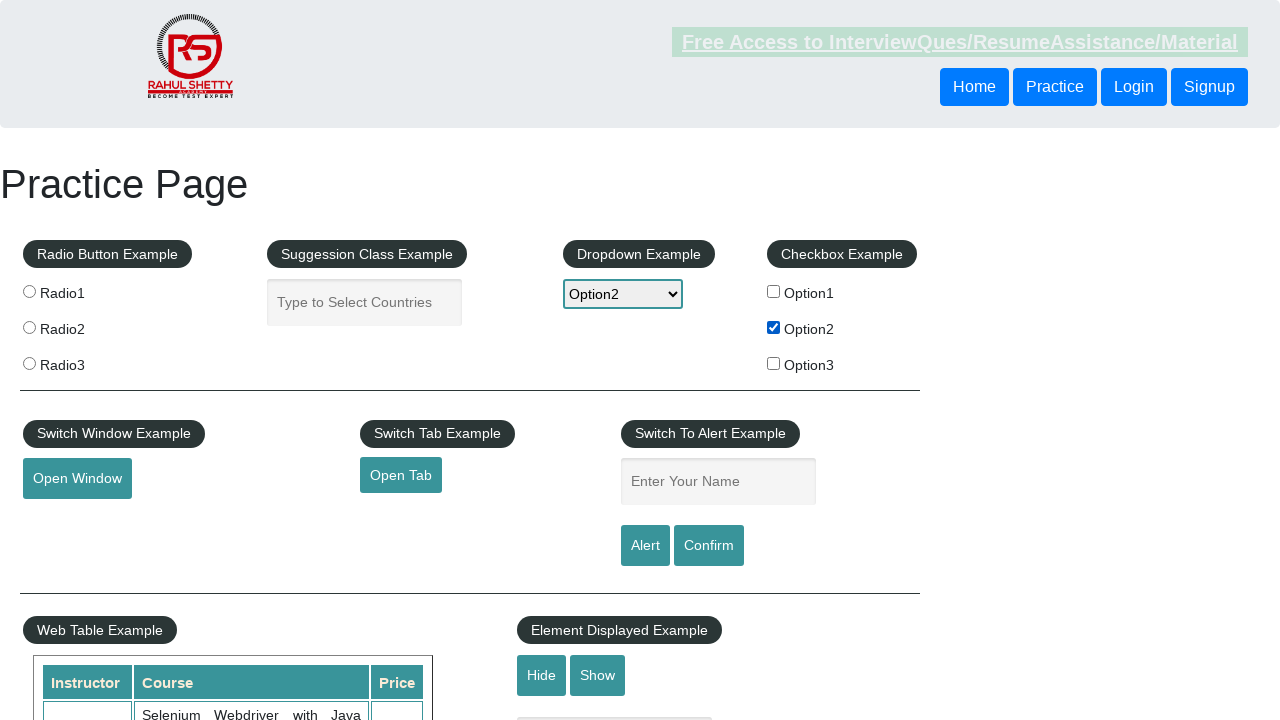

Filled name input field with 'Option2' on input#name
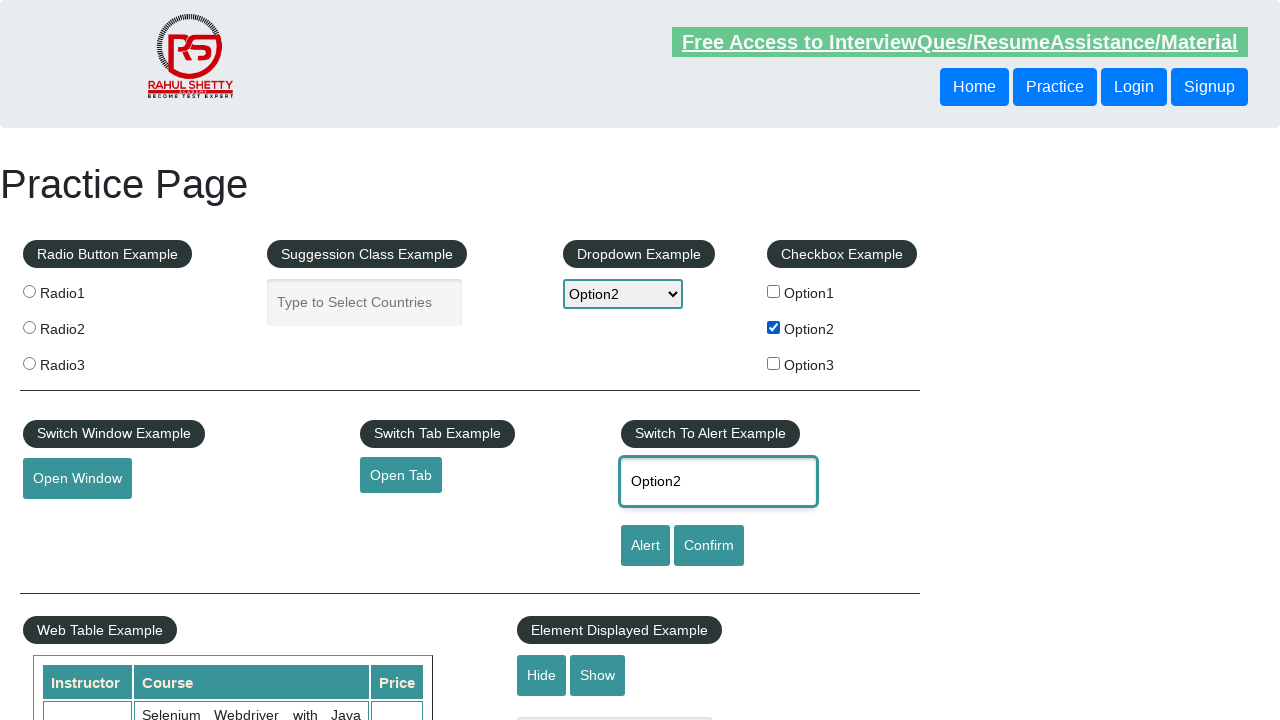

Clicked alert button at (645, 546) on input#alertbtn
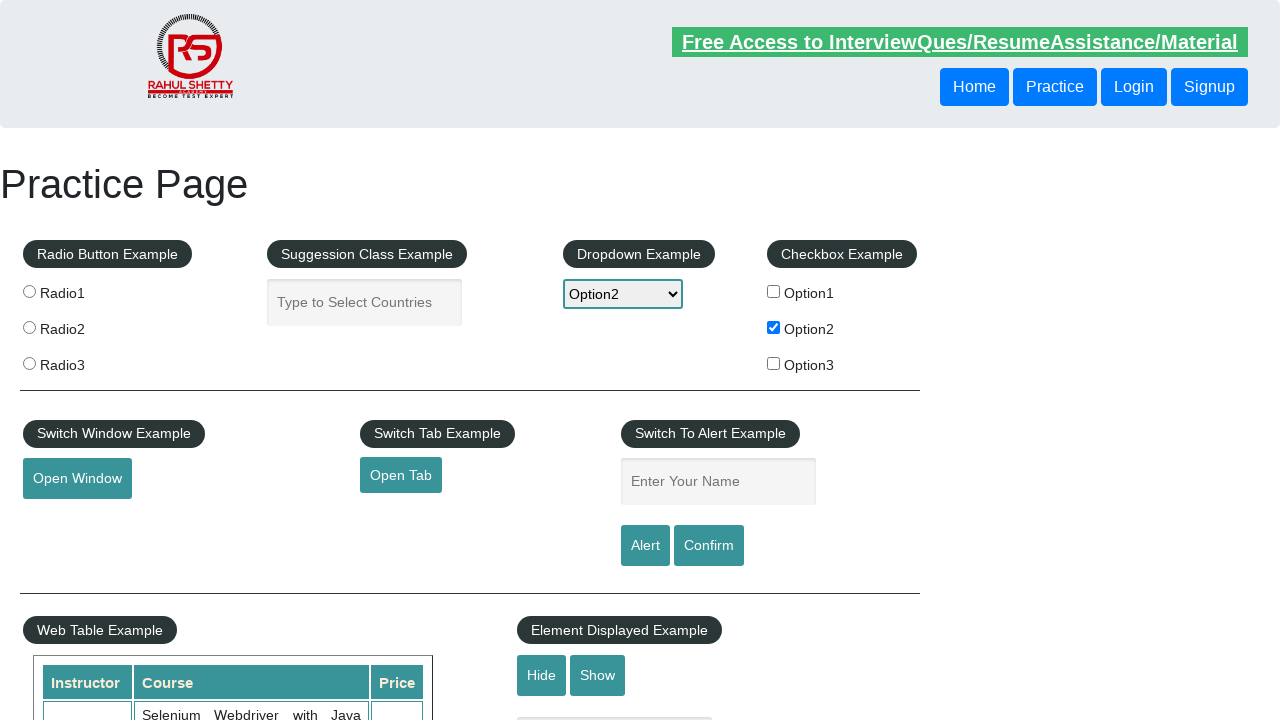

Alert dialog accepted
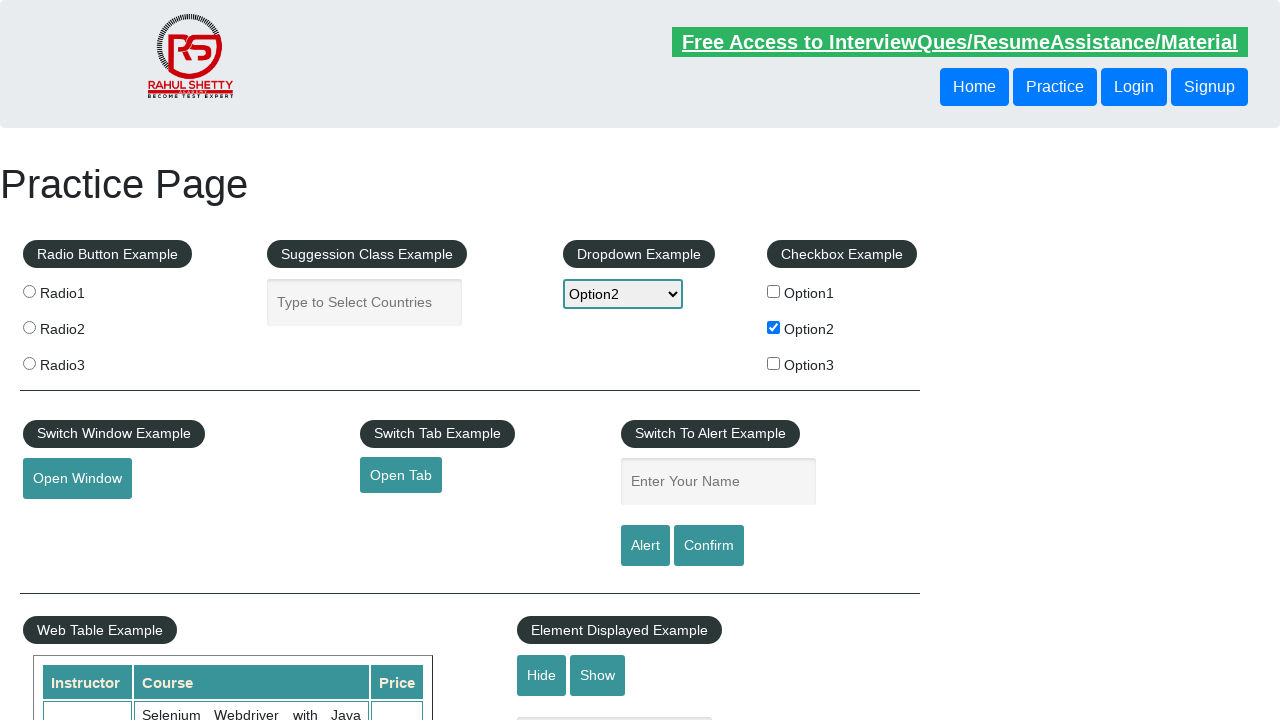

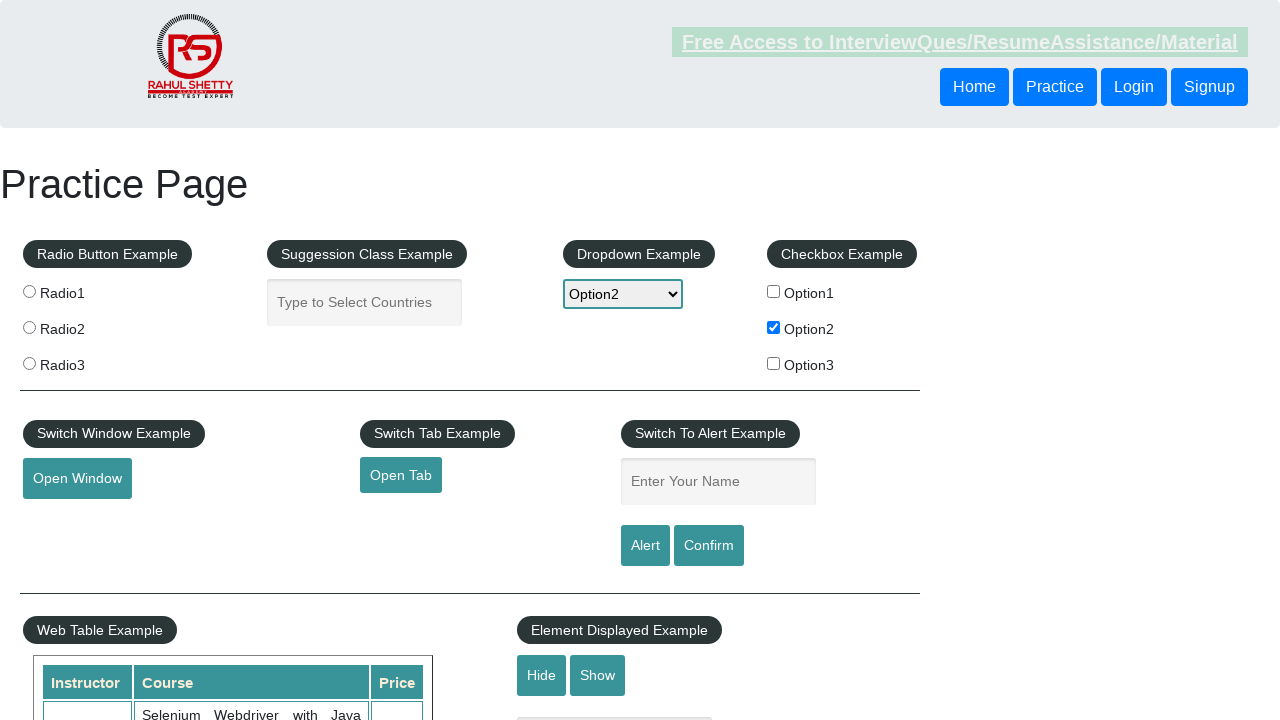